Tests browser window/tab handling by clicking social media links (LinkedIn, Twitter, YouTube) that open in new tabs, then iterates through all open windows to find the LinkedIn tab, and finally switches back to the parent window.

Starting URL: https://awesomeqa.com/hr/web/index.php/auth/login

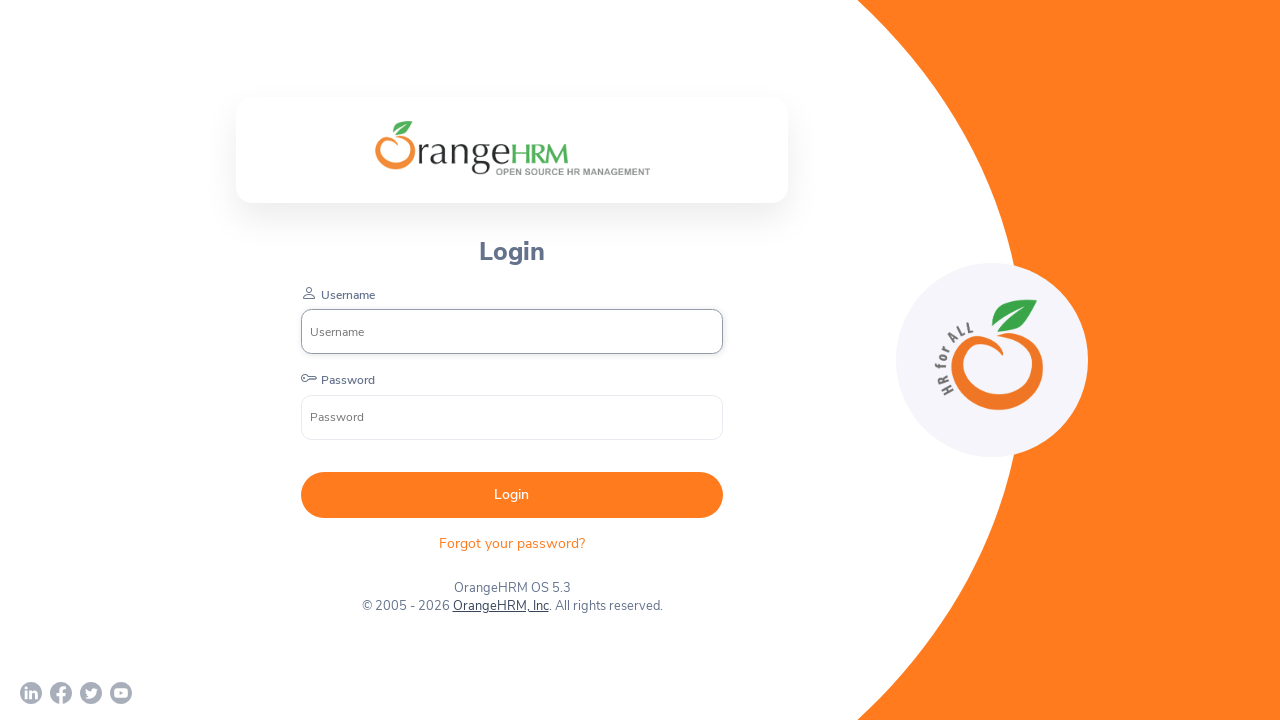

Waited for page to load with networkidle state
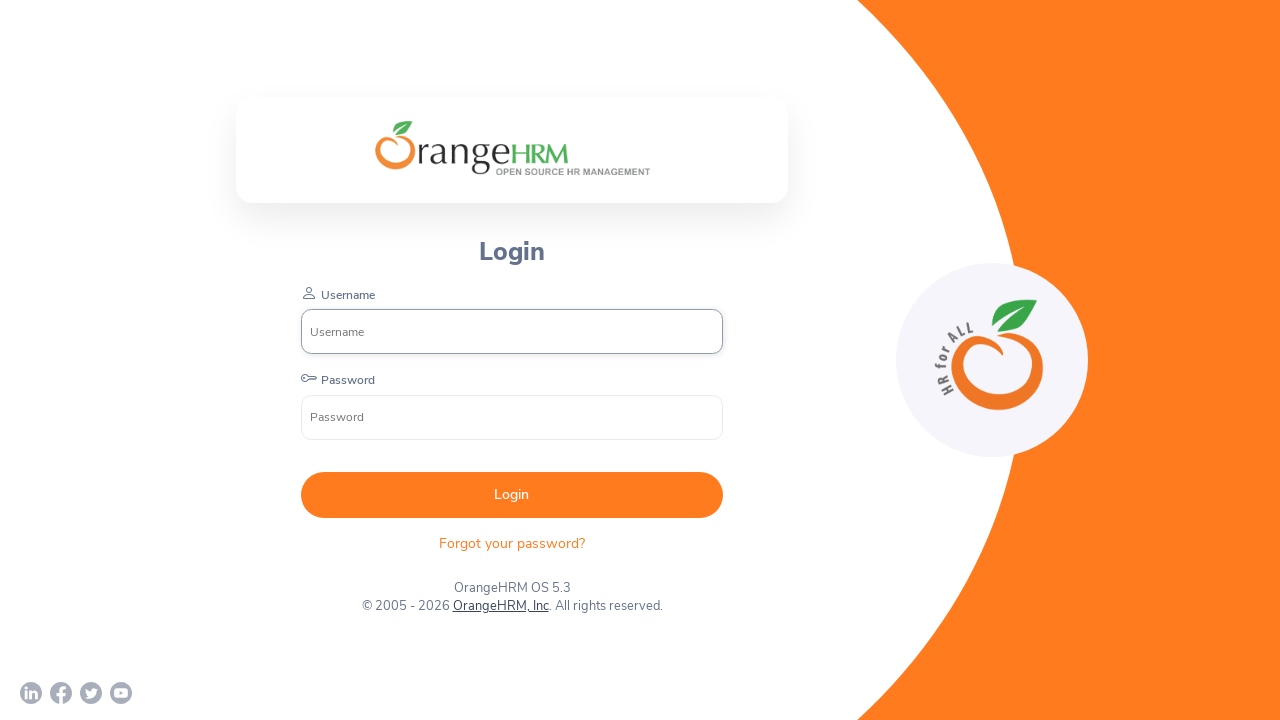

Clicked LinkedIn social media link (opens new tab) at (31, 693) on a[href='https://www.linkedin.com/company/orangehrm/mycompany/'] svg
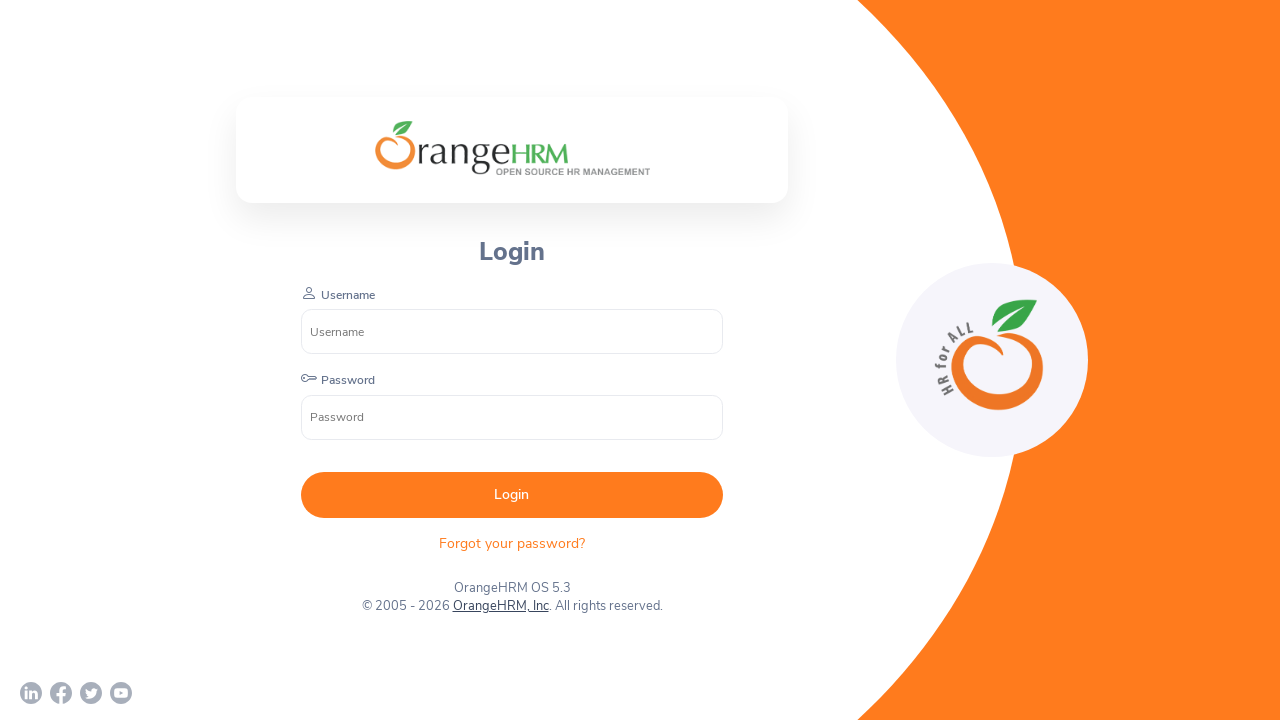

Clicked Twitter social media link (opens new tab) at (91, 693) on a[href='https://twitter.com/orangehrm?lang=en'] svg
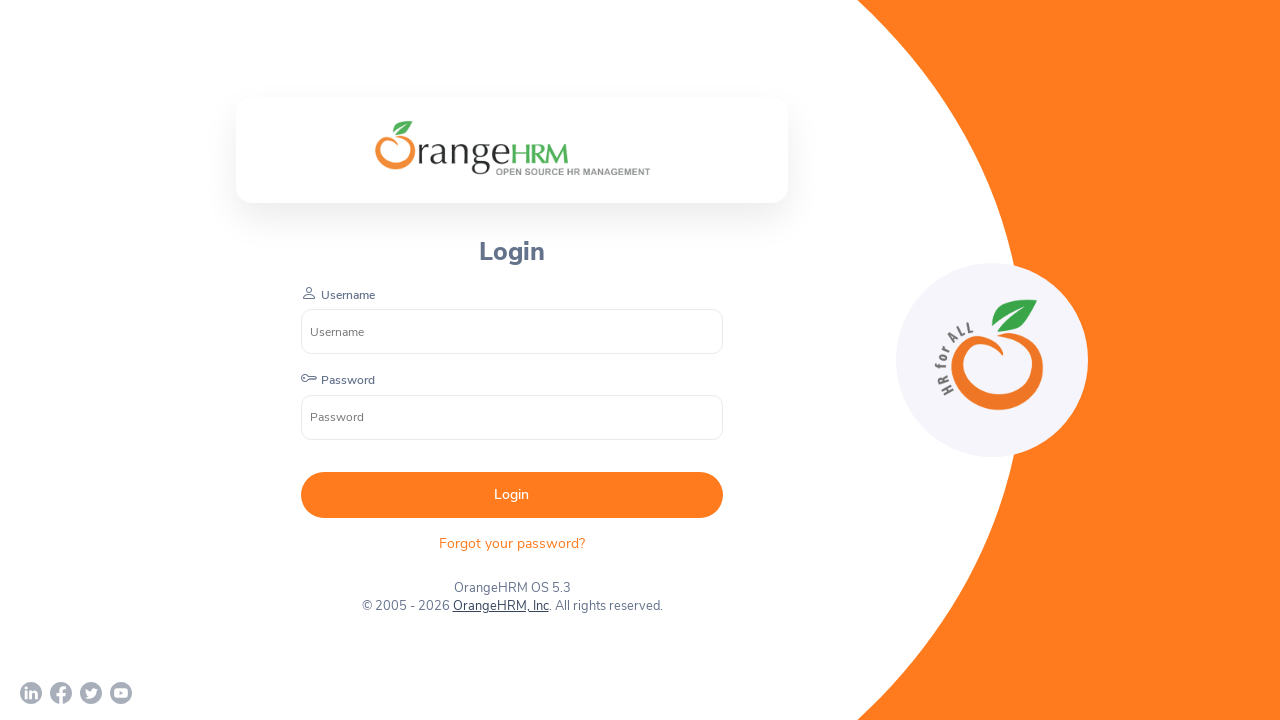

Clicked YouTube social media link (opens new tab) at (121, 693) on a[href='https://www.youtube.com/c/OrangeHRMInc'] svg
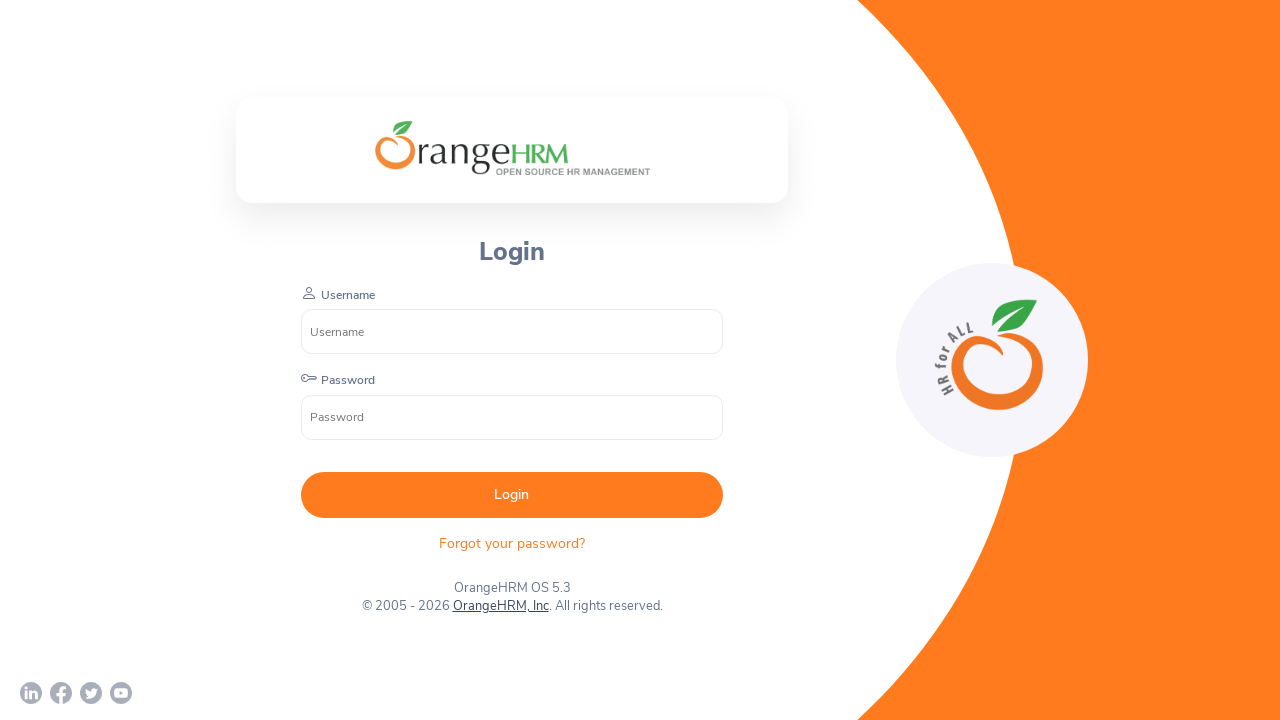

Waited 2 seconds for all new tabs to open
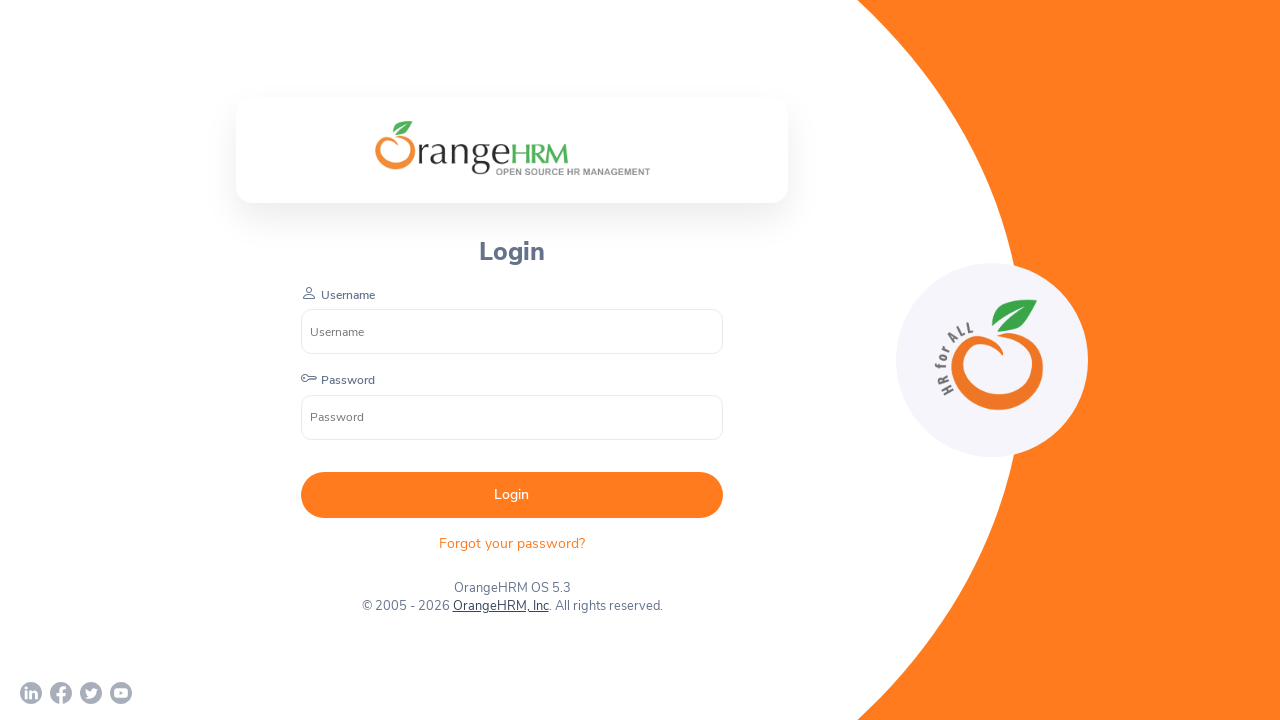

Retrieved all open pages/tabs from context
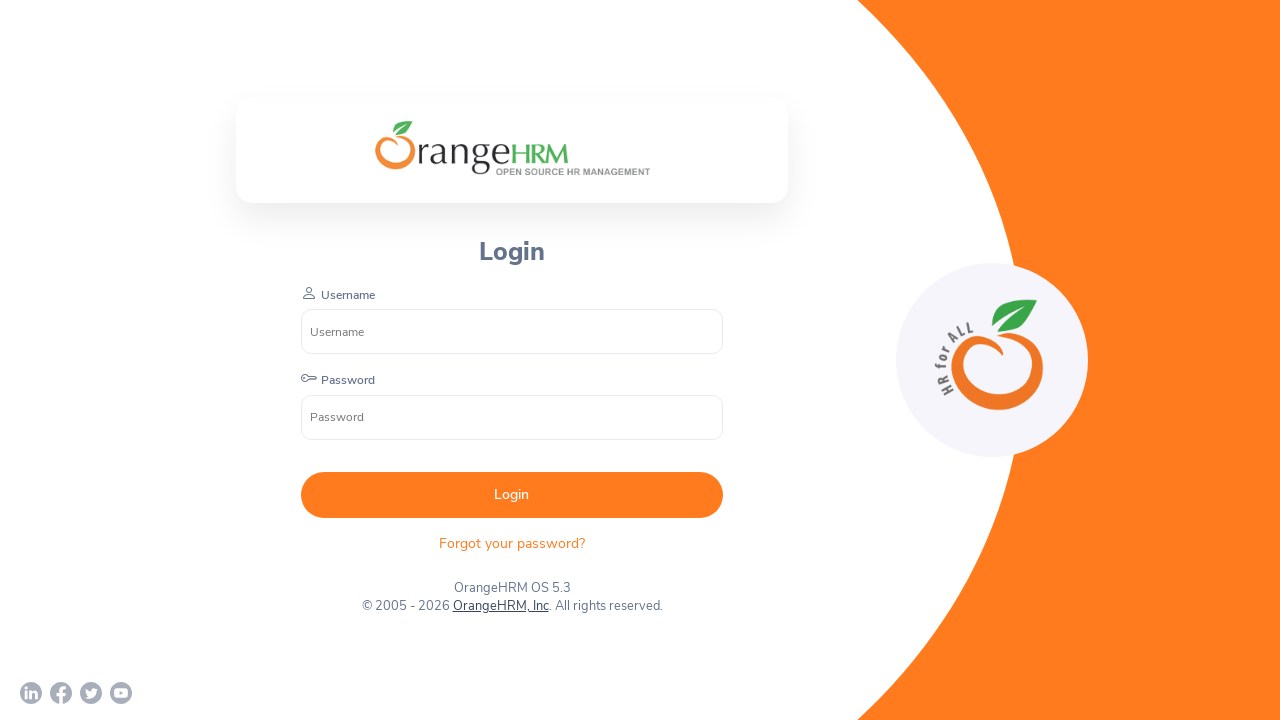

Checking tab with URL: https://awesomeqa.com/hr/web/index.php/auth/login
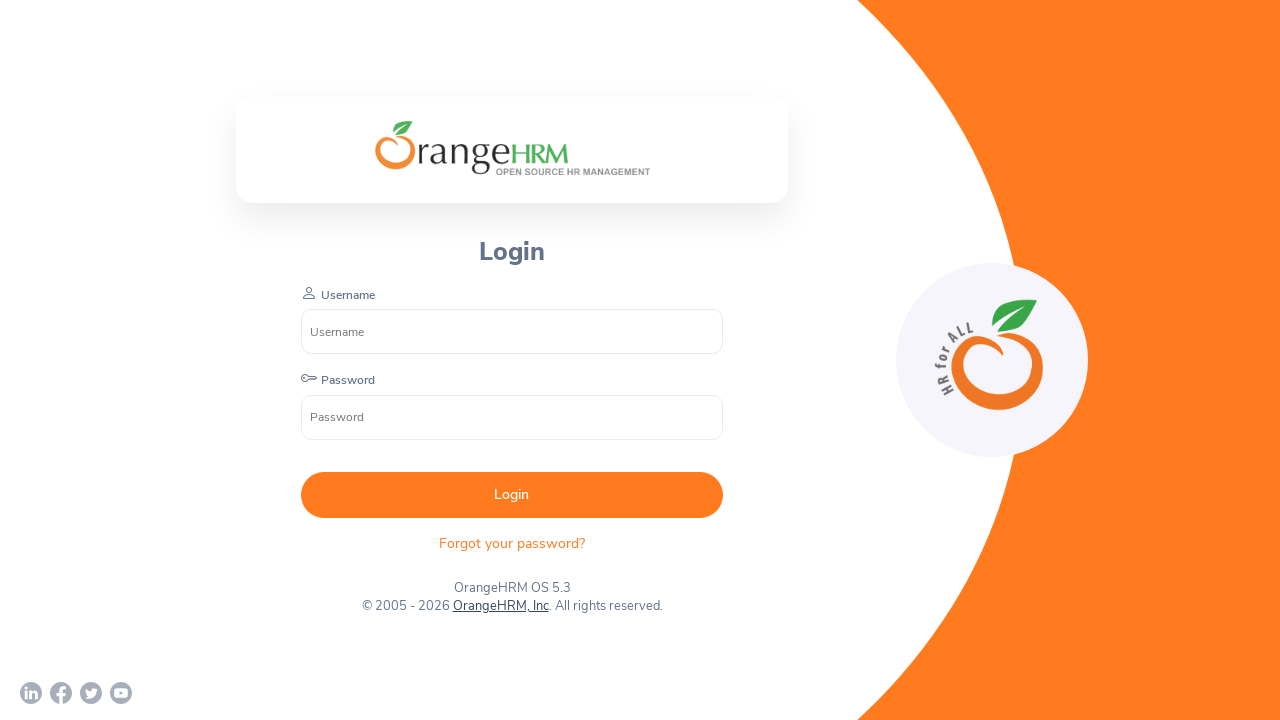

Checking tab with URL: chrome-error://chromewebdata/
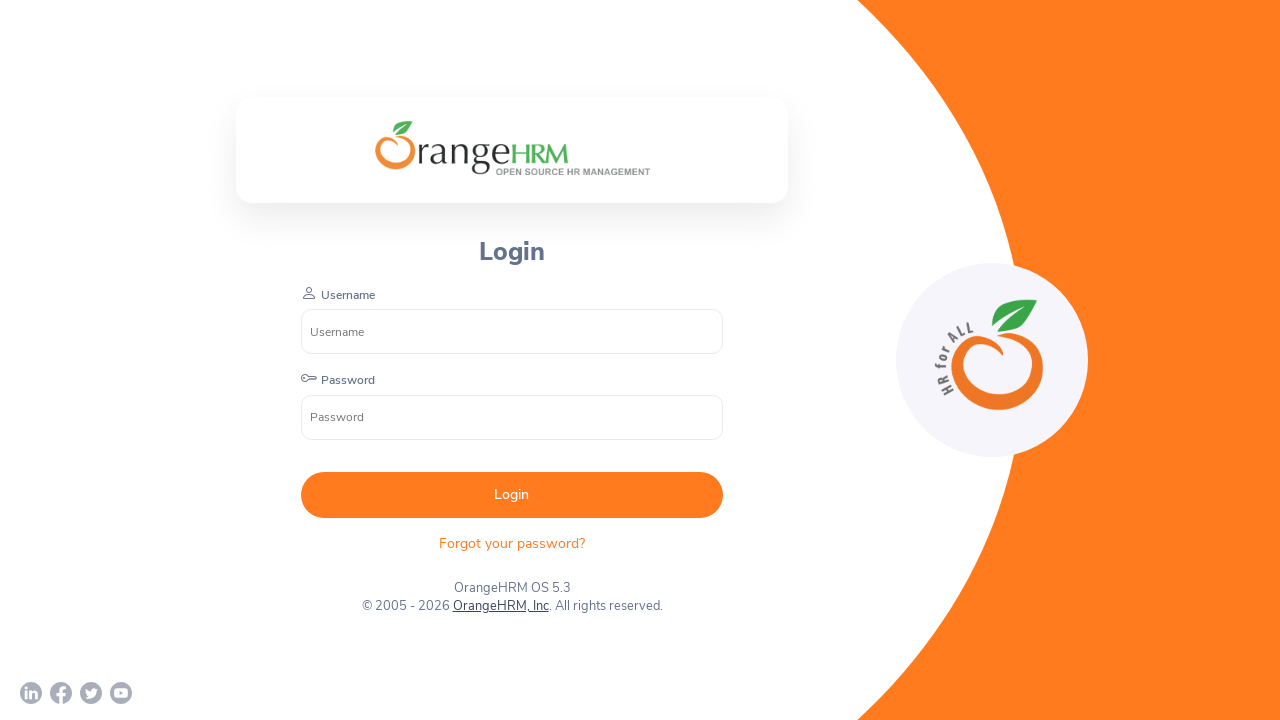

Checking tab with URL: chrome-error://chromewebdata/
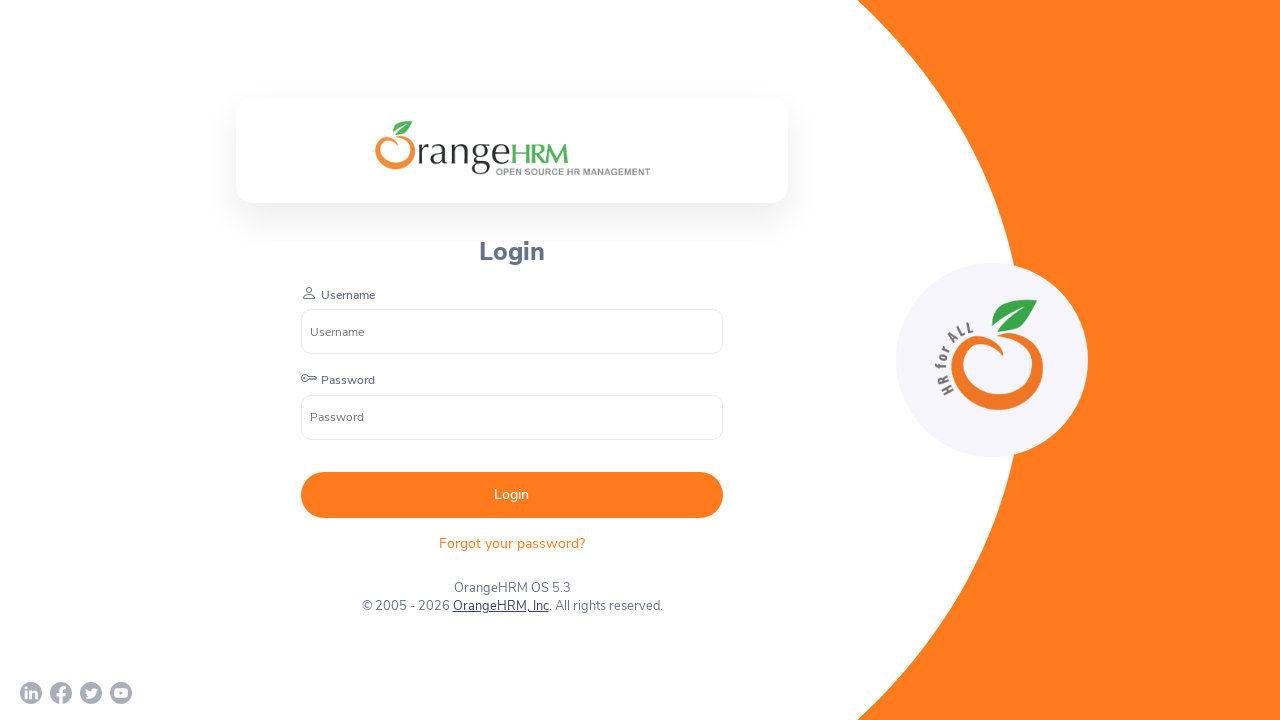

Checking tab with URL: https://www.youtube.com/c/OrangeHRMInc
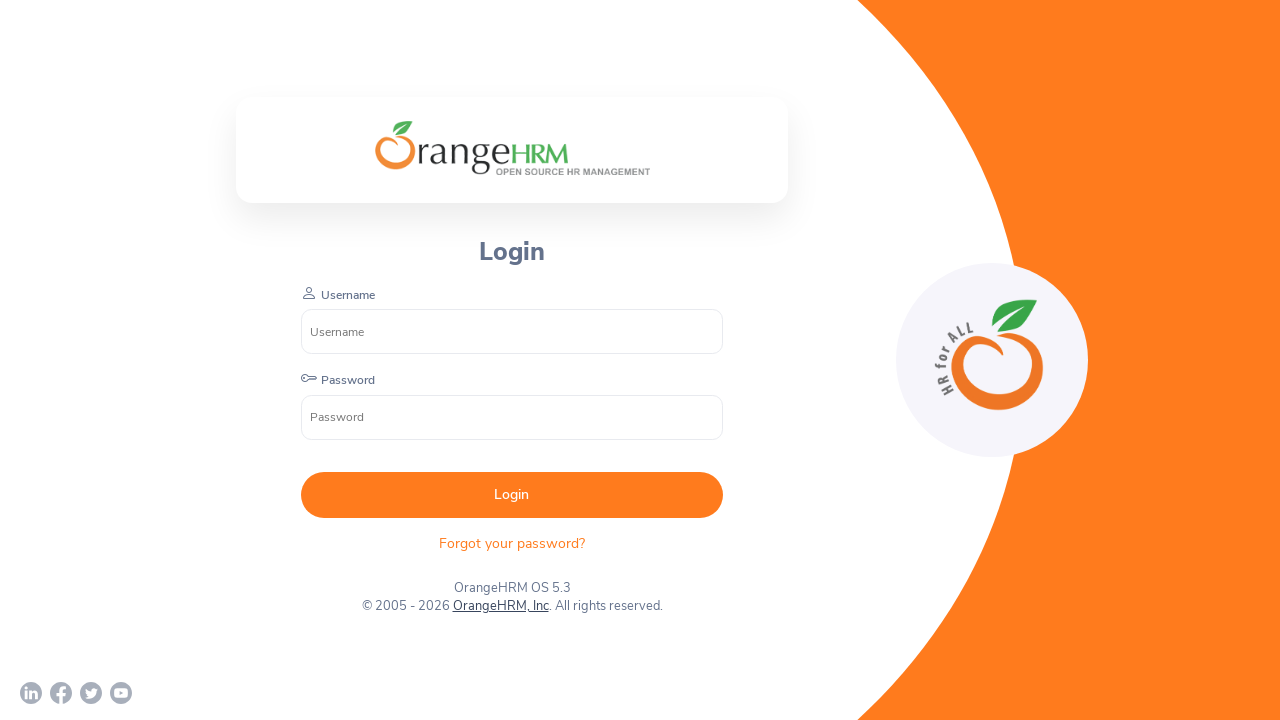

Switched back to parent window
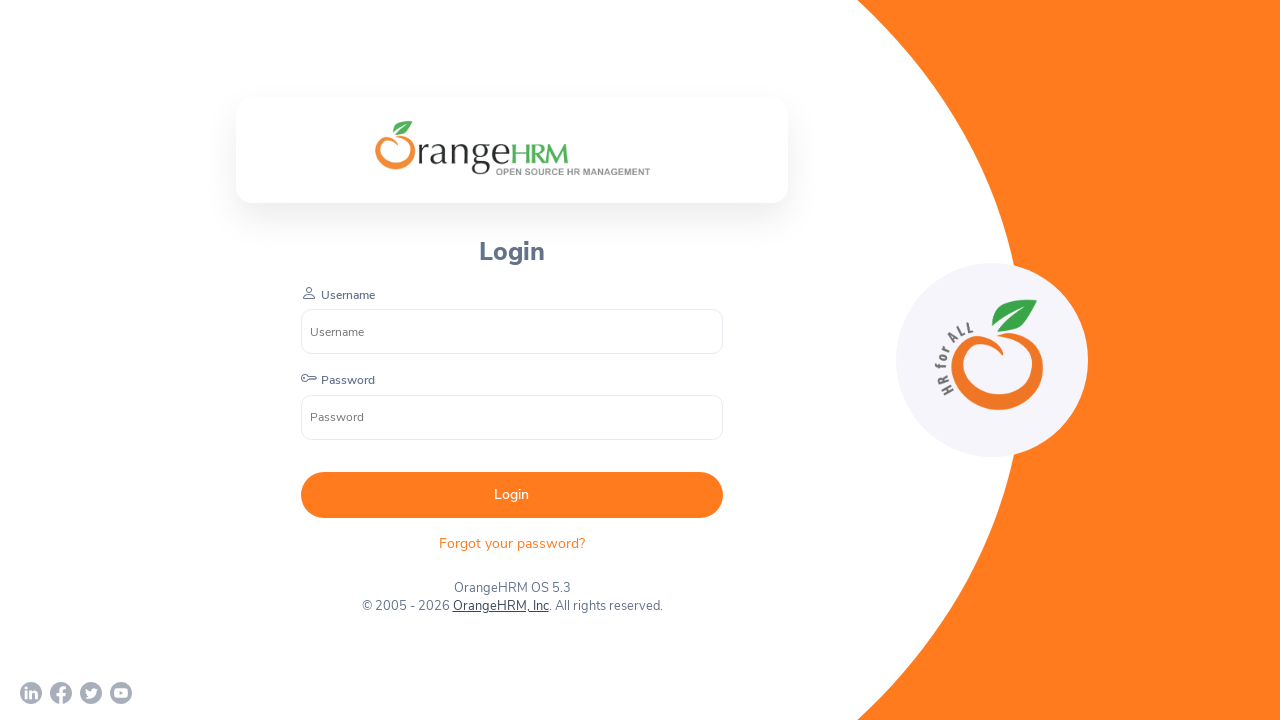

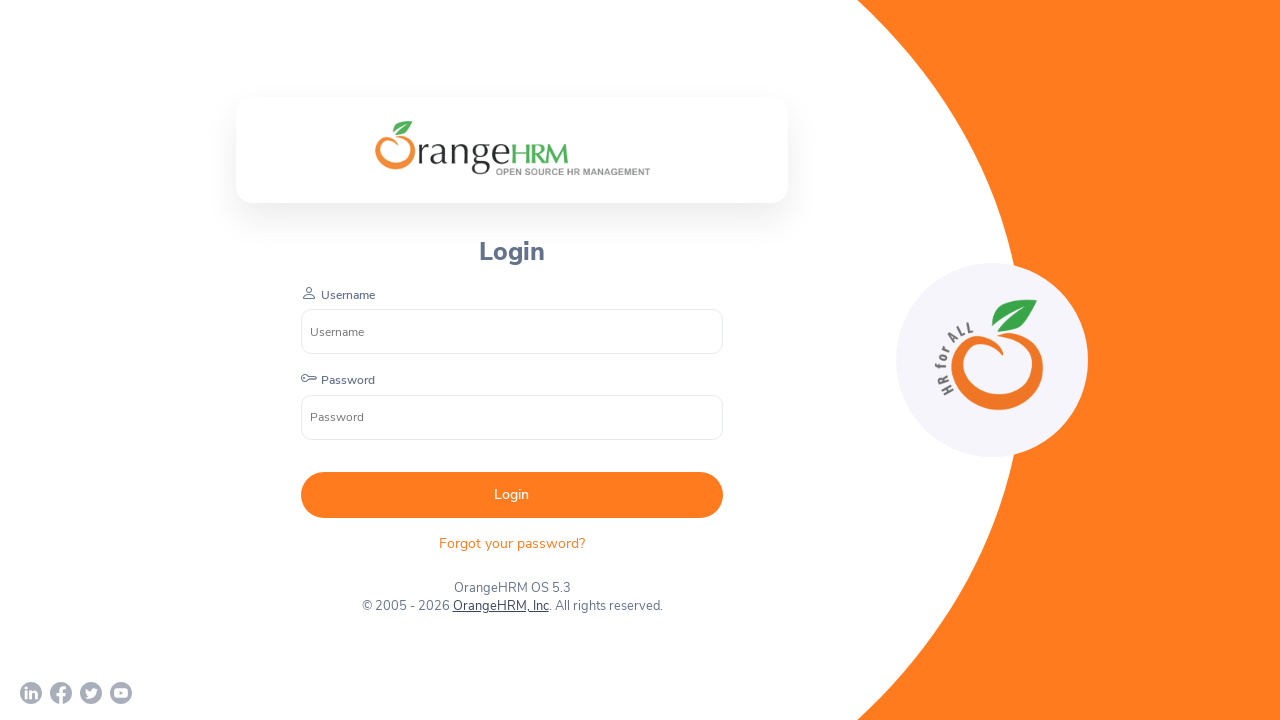